Creates a new paste on Pastebin by entering code content, selecting a 10-minute expiration, and setting a title for the paste.

Starting URL: https://pastebin.com/

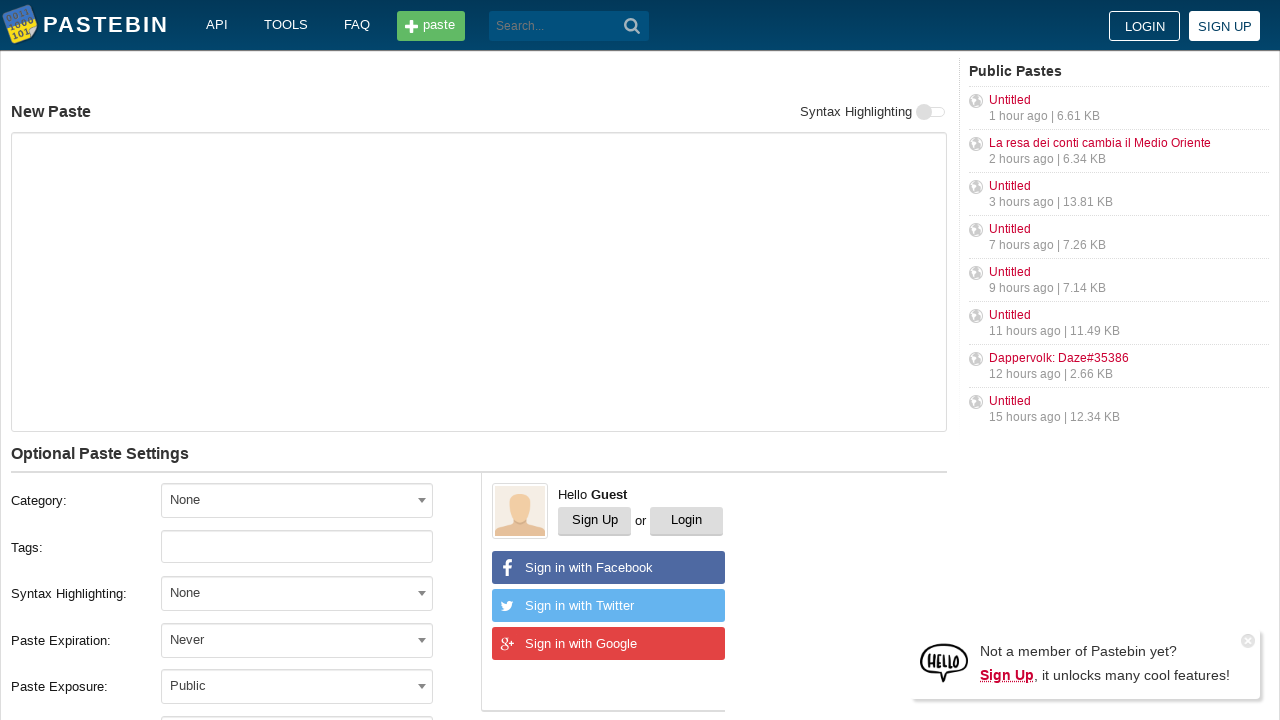

Filled paste content textarea with 'Hello from WebDriver' on textarea#postform-text
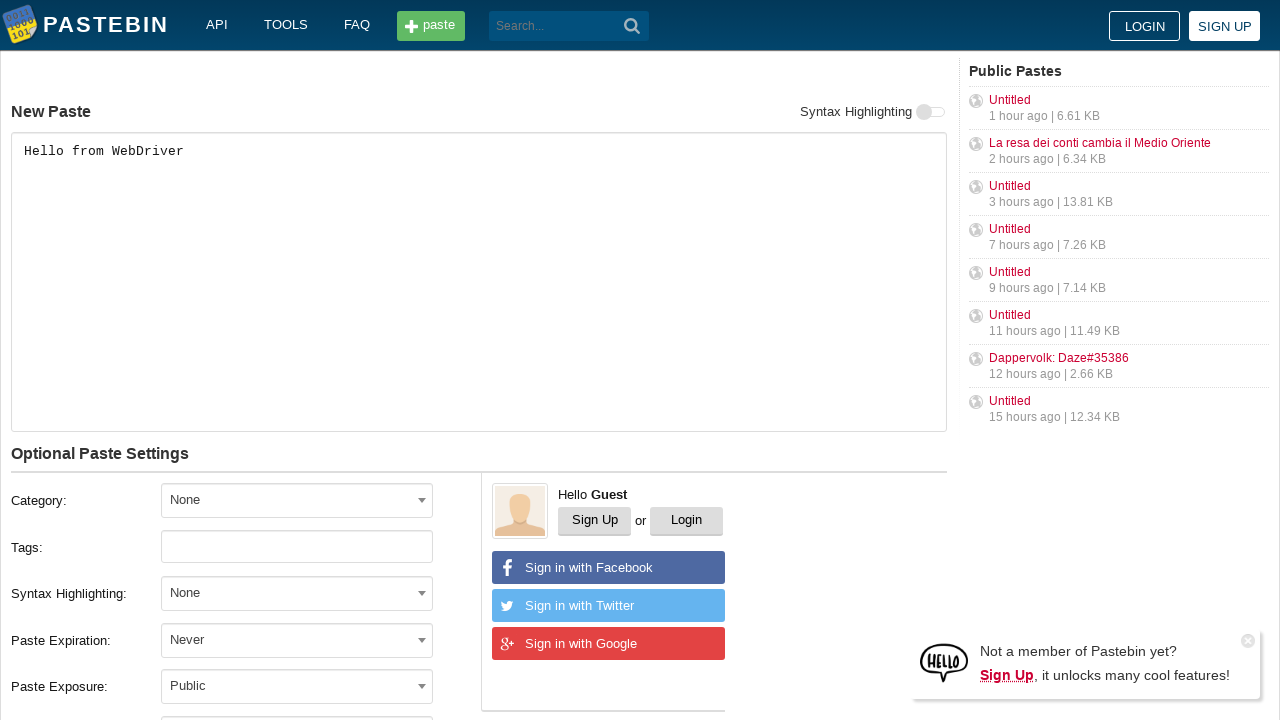

Clicked expiration dropdown to open it at (297, 640) on span[data-select2-id='3']
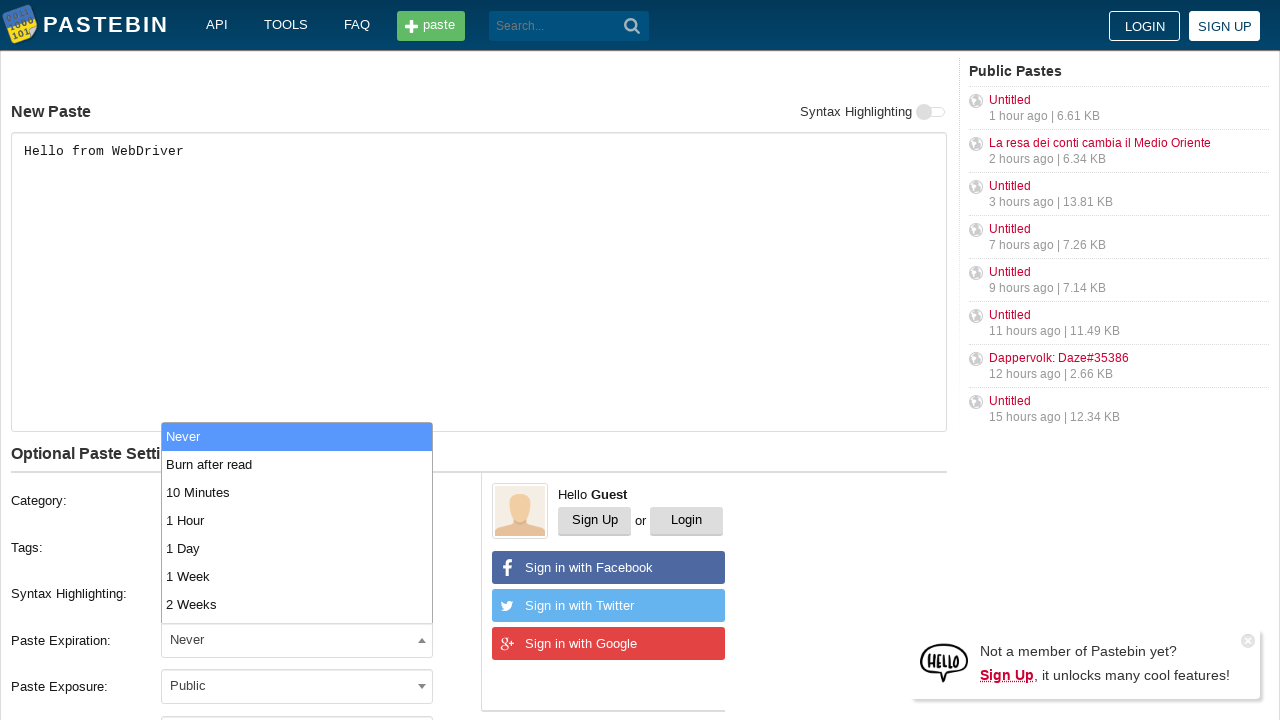

Selected '10 Minutes' option from expiration dropdown at (297, 492) on li:has-text('10 Minutes')
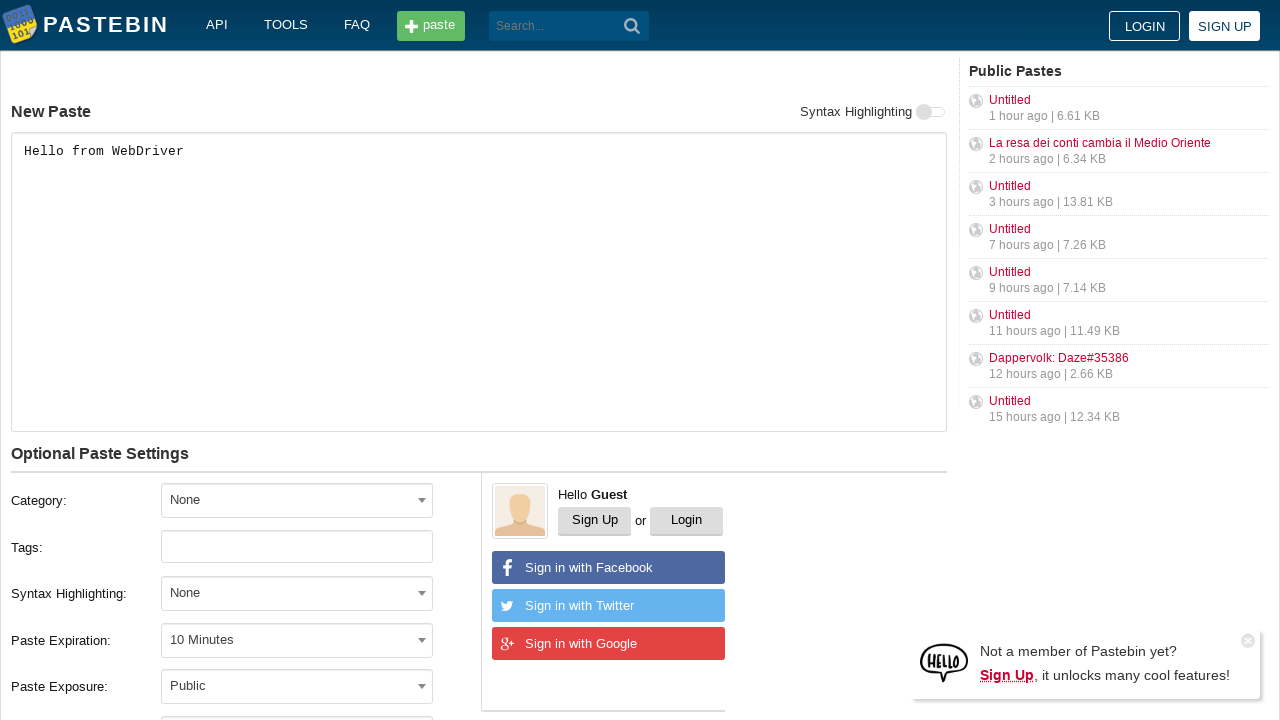

Filled paste title field with 'helloweb' on input#postform-name
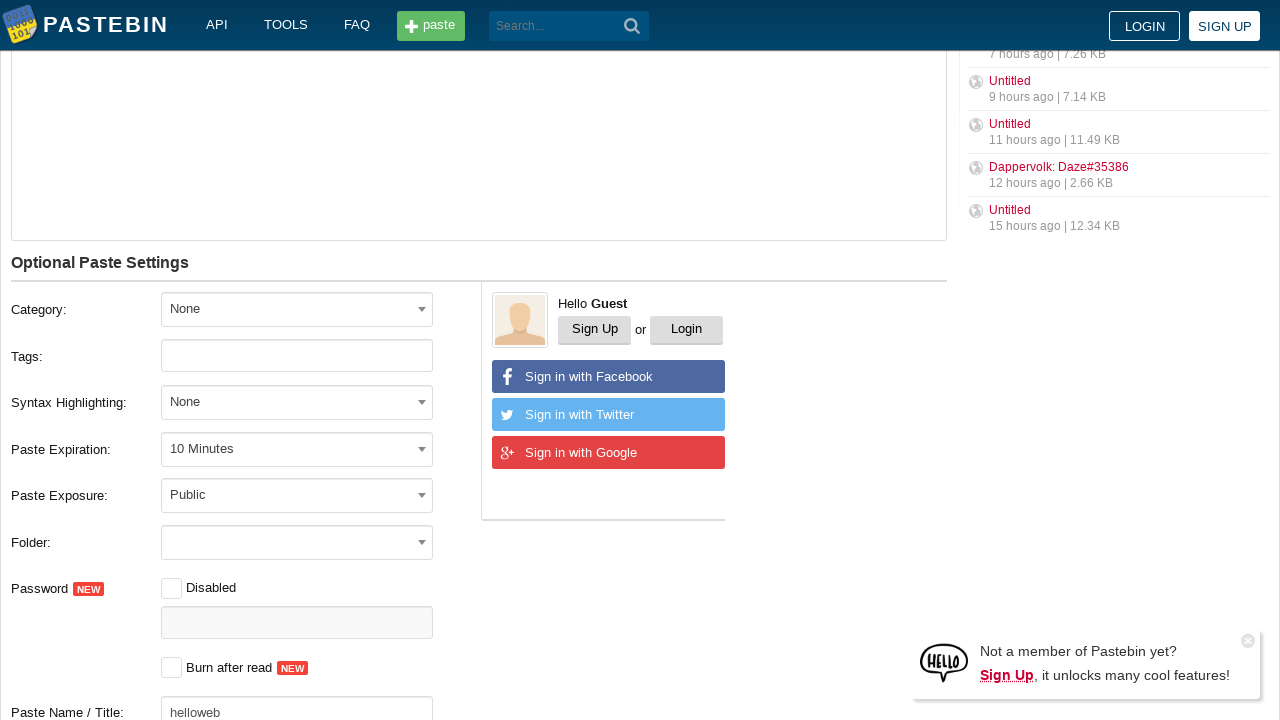

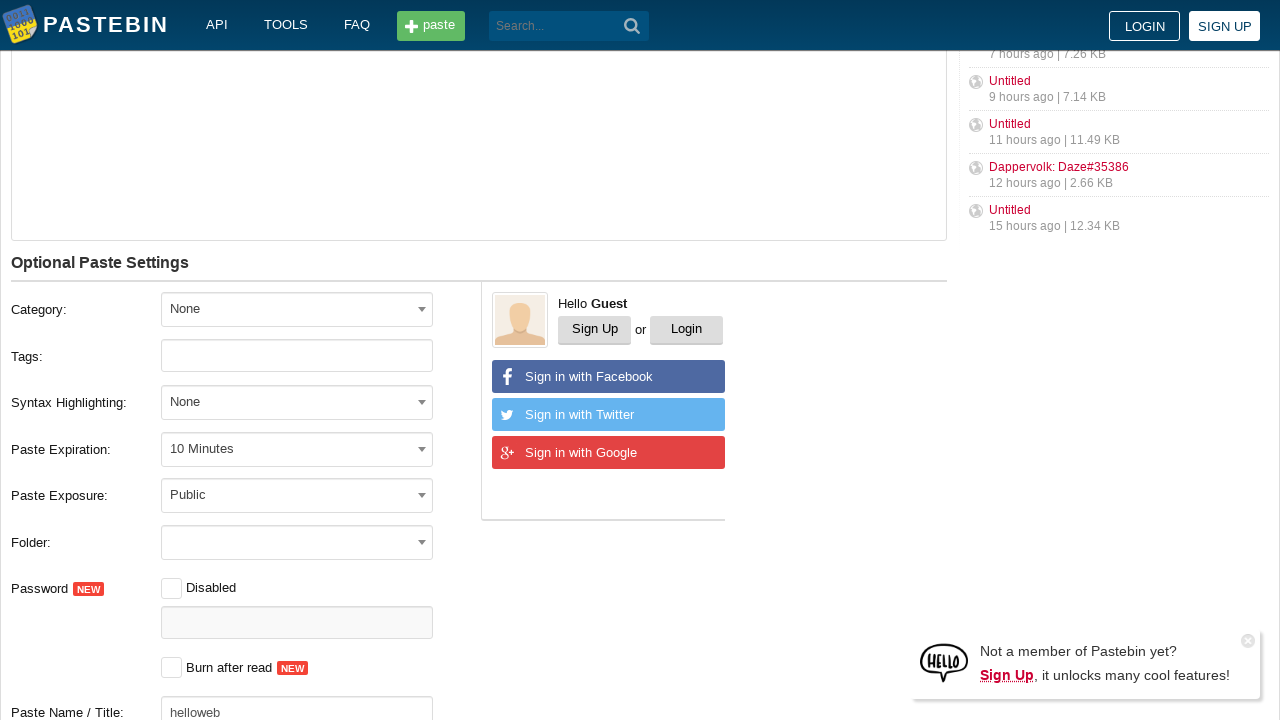